Navigates to a page with a large DOM and locates a specific element by ID, then highlights it using JavaScript style manipulation

Starting URL: http://the-internet.herokuapp.com/large

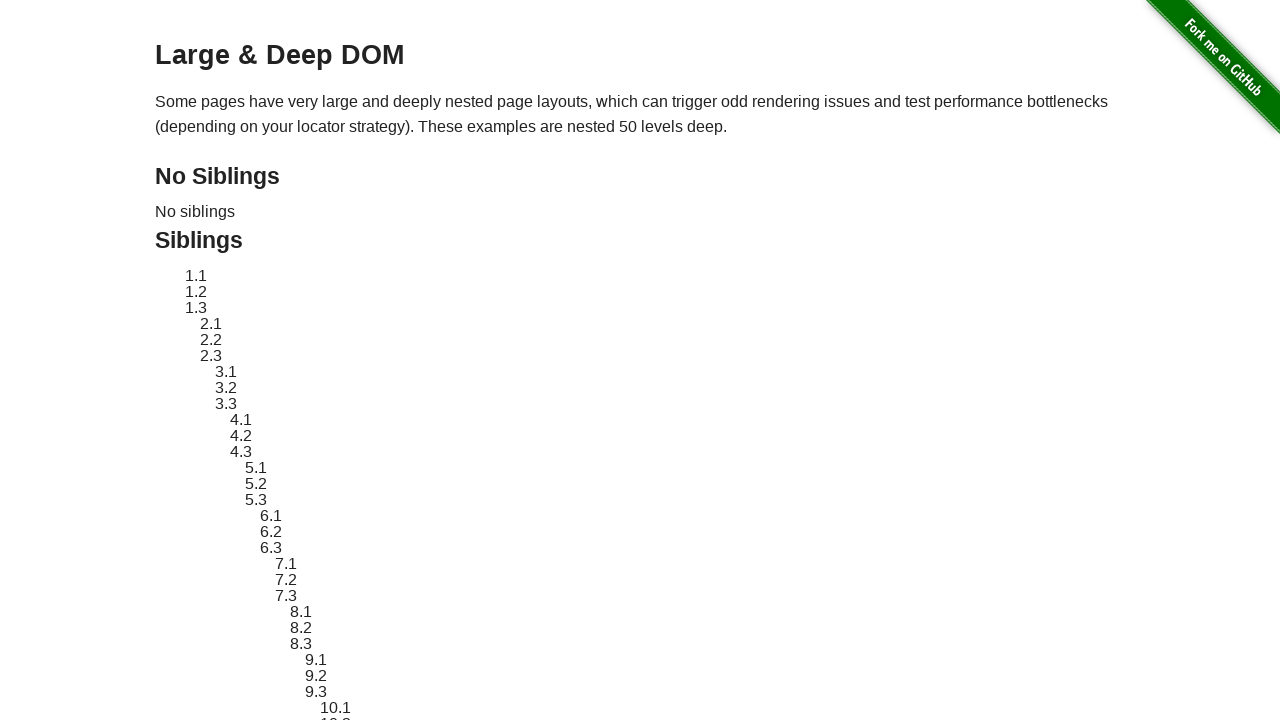

Navigated to large DOM page at http://the-internet.herokuapp.com/large
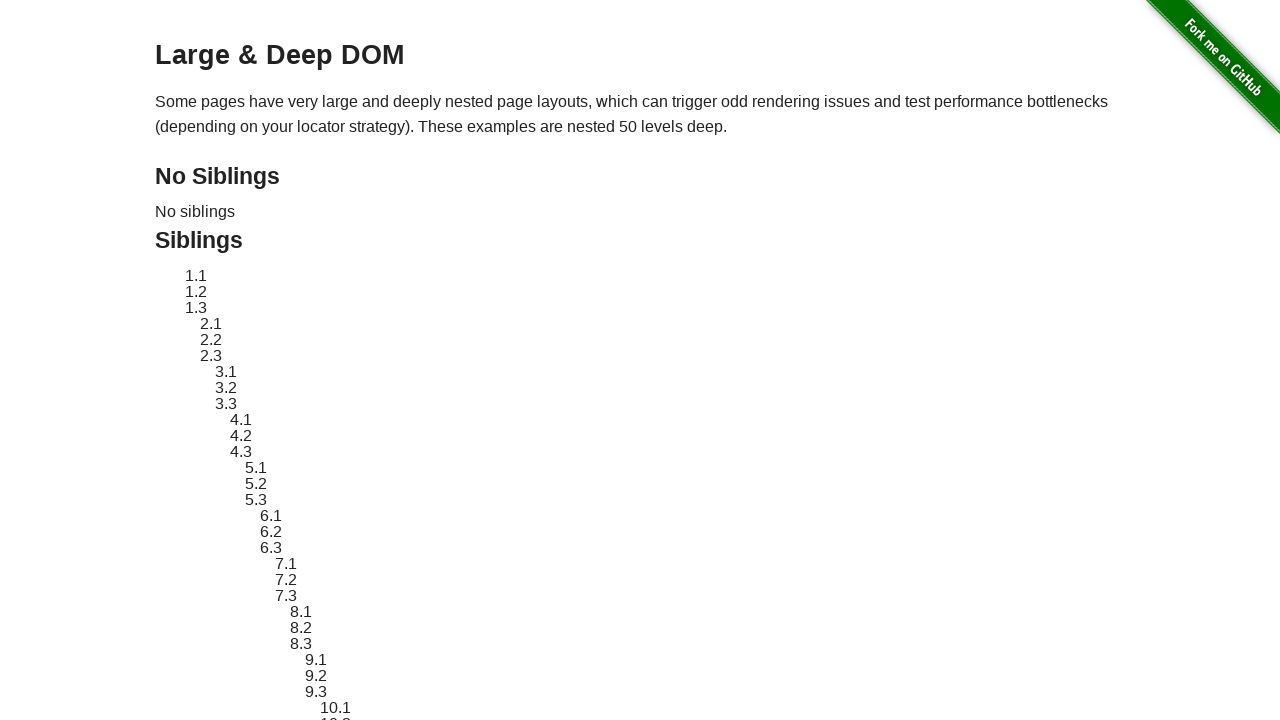

Located and waited for element with ID 'sibling-2.3' to be present
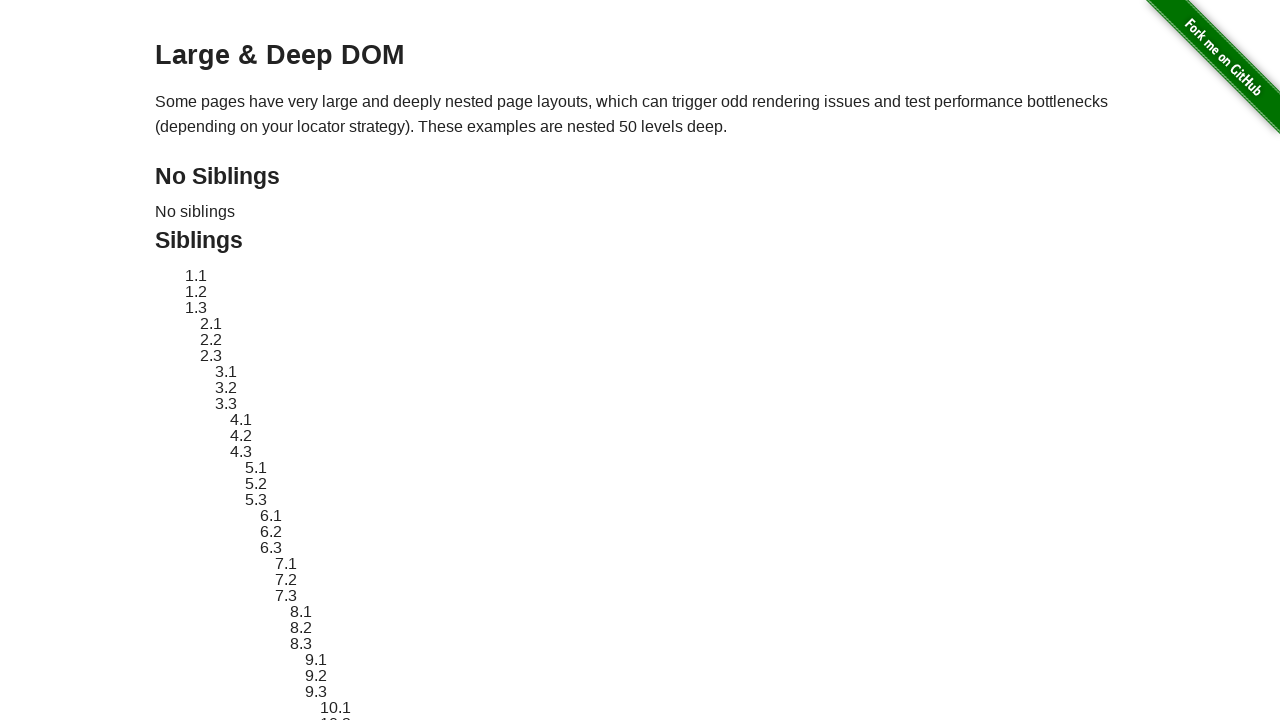

Applied red dashed border highlight to element #sibling-2.3 using JavaScript
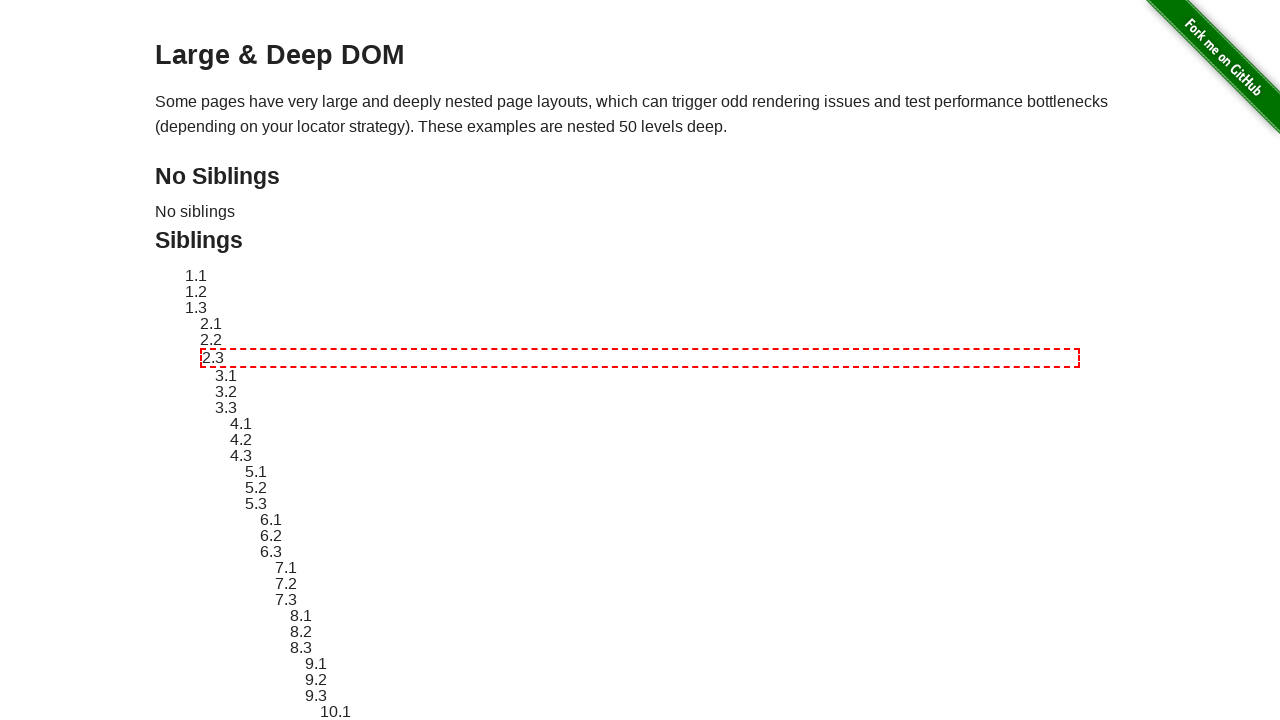

Waited 3 seconds to observe the highlight effect
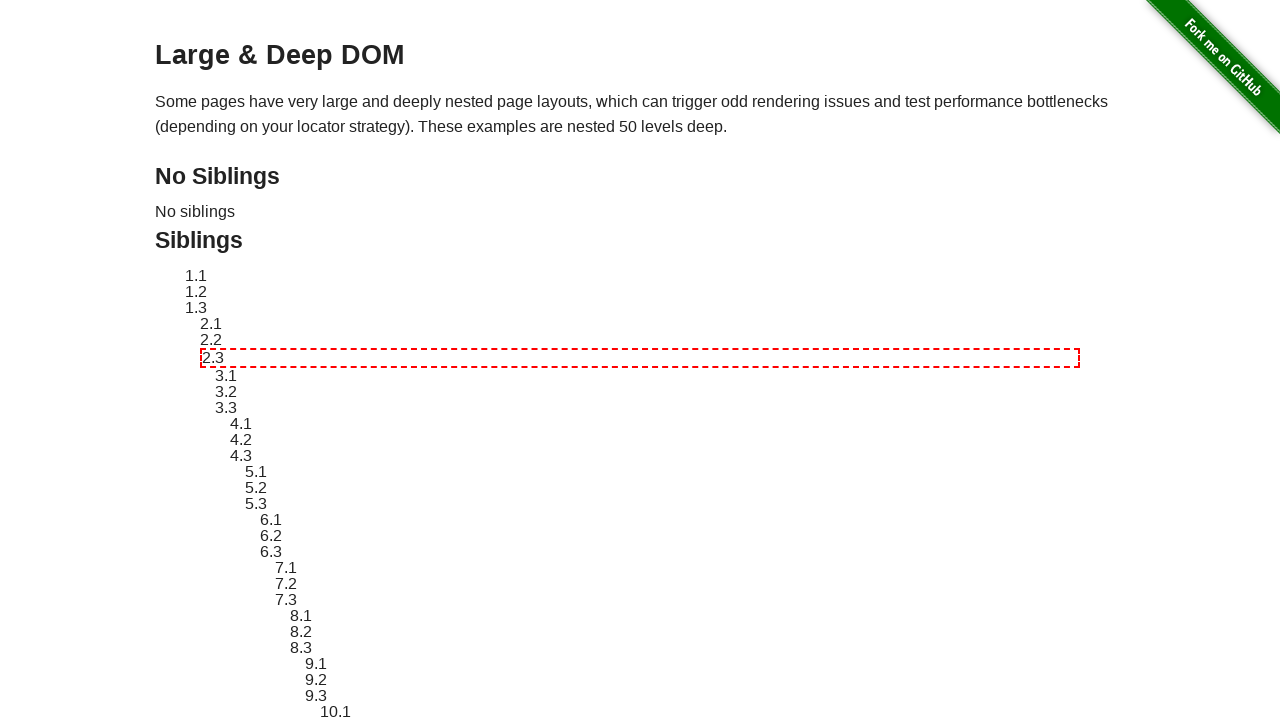

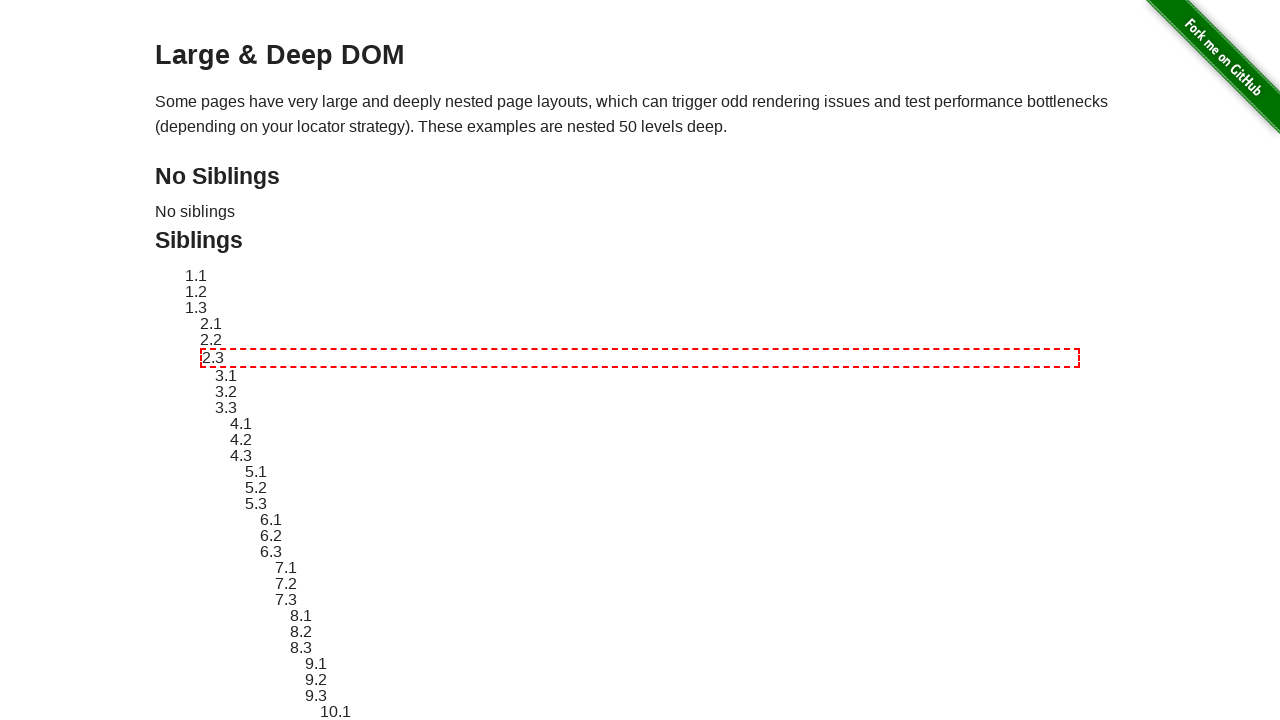